Tests keyboard actions on a text comparison page by filling a textarea, selecting all text with Ctrl+A, copying with Ctrl+C, tabbing to the next field, and pasting with Ctrl+V

Starting URL: https://gotranscript.com/text-compare

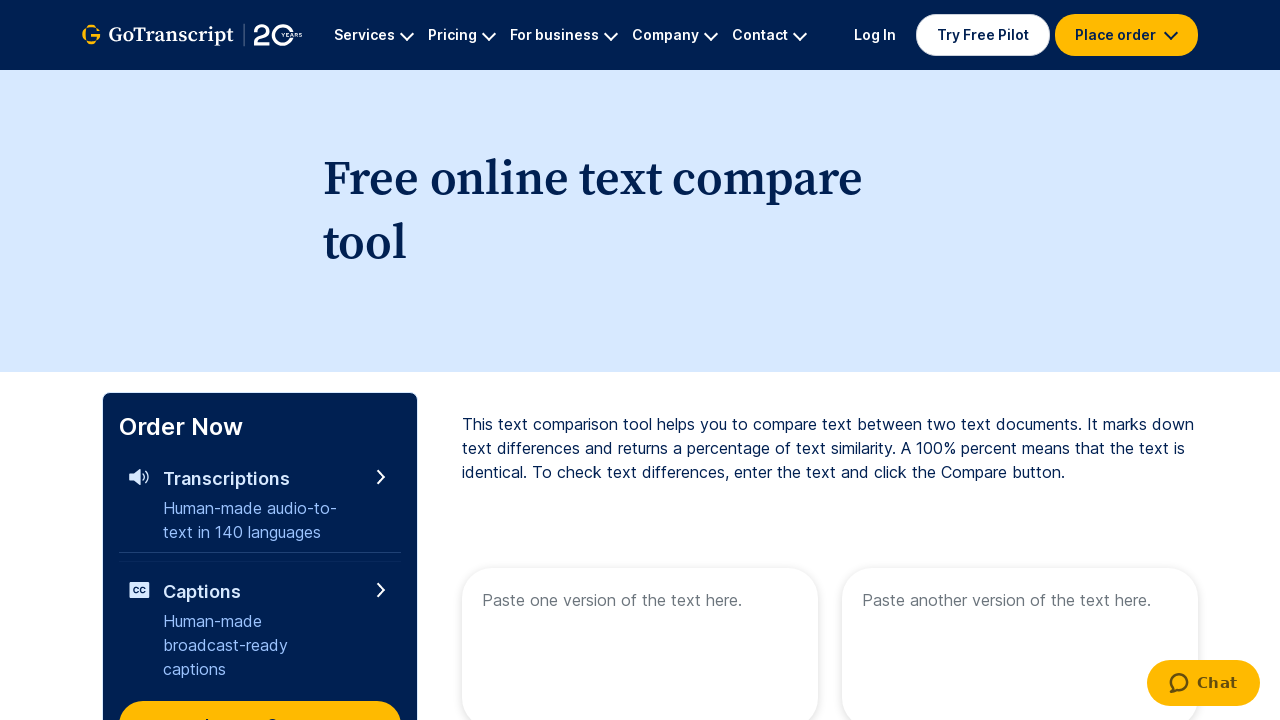

Filled first textarea with 'Good Morning!..' on textarea[name="text1"]
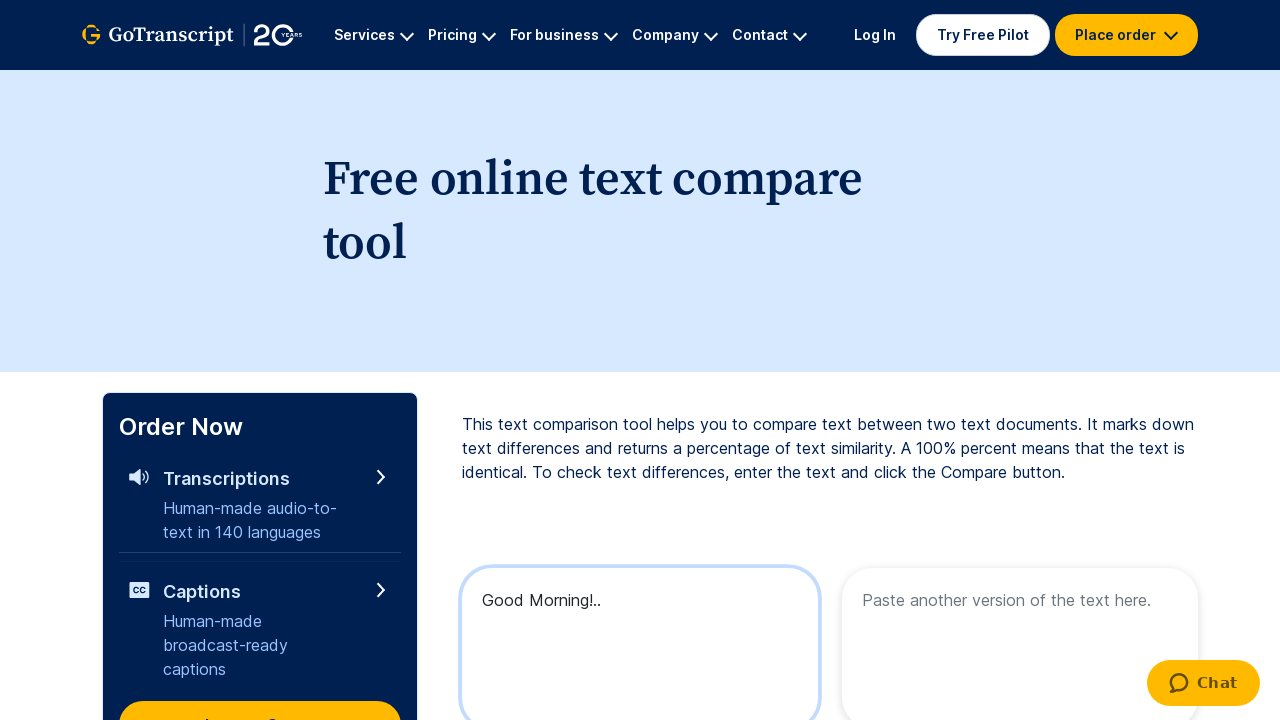

Selected all text in textarea with Ctrl+A
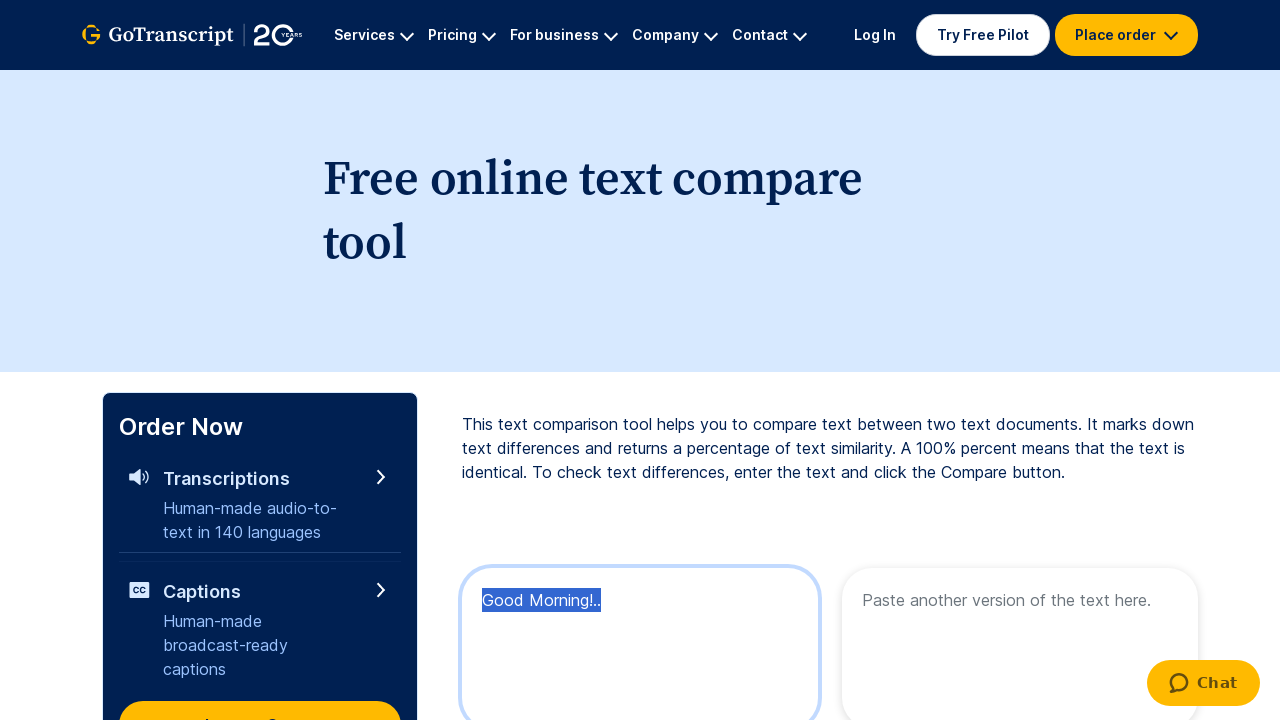

Copied selected text with Ctrl+C
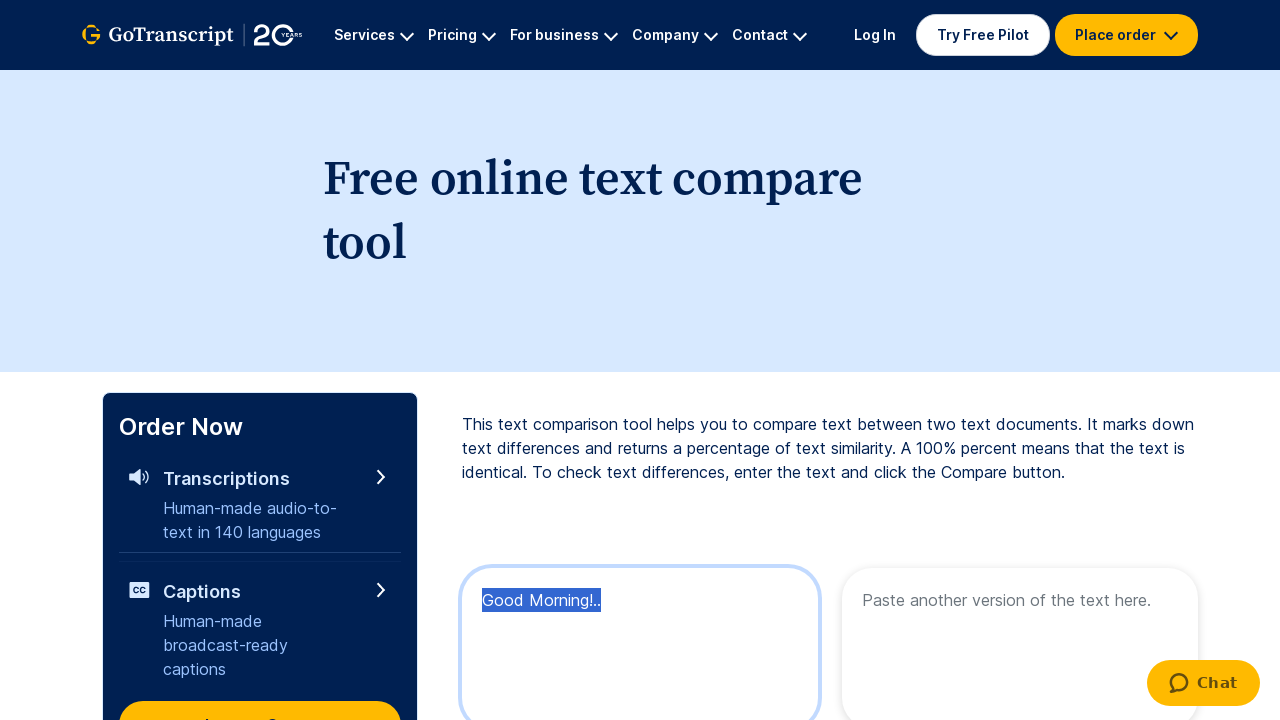

Pressed Tab to move to next field
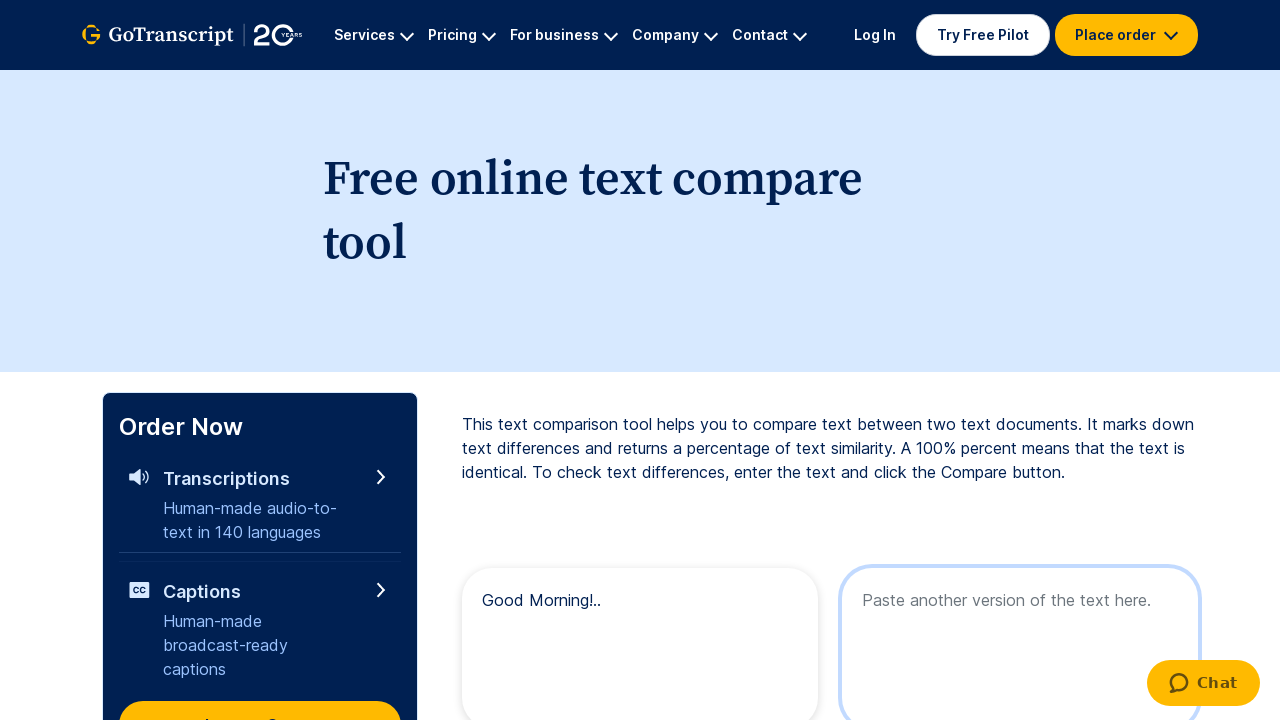

Pasted text with Ctrl+V into second field
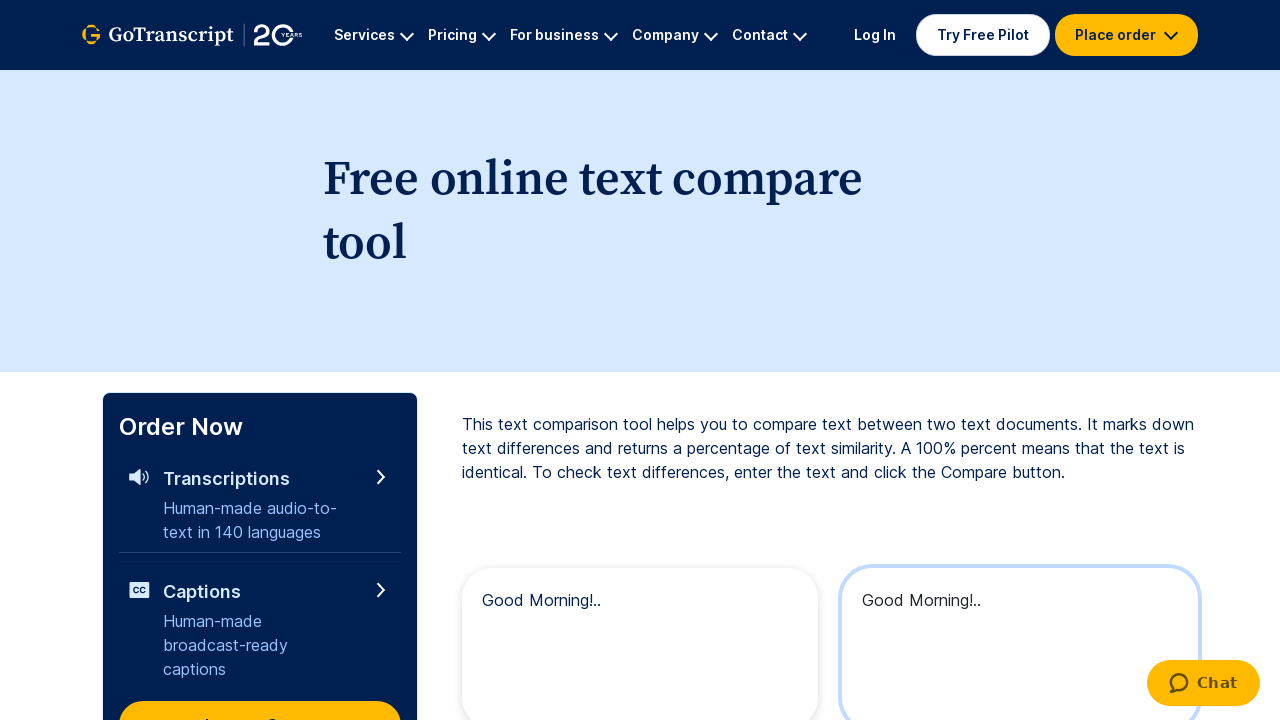

Waited 2 seconds for action to complete
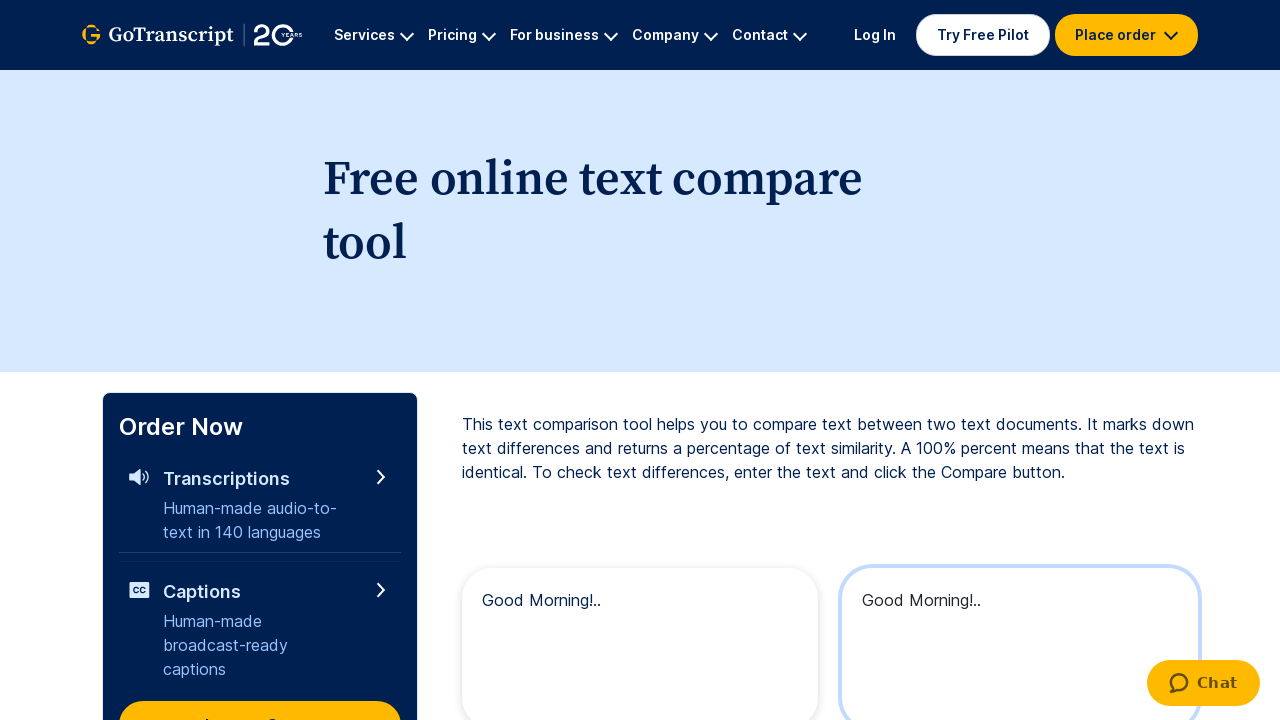

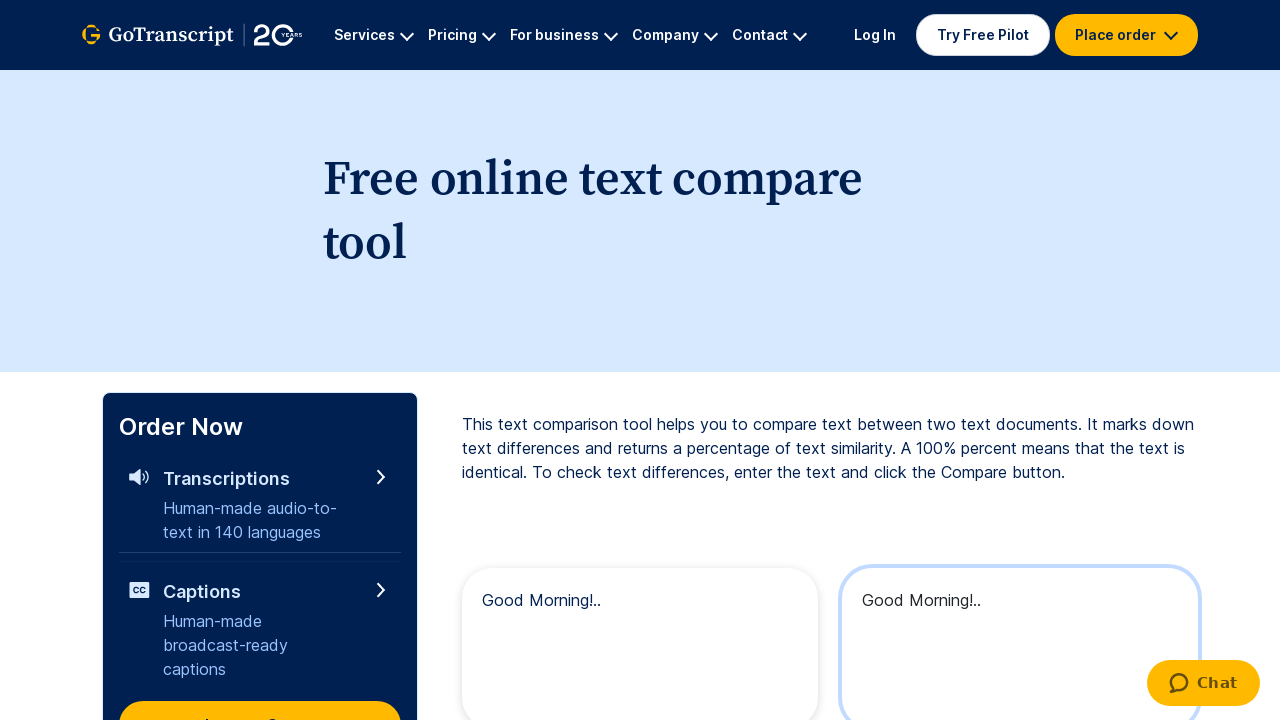